Tests Ajax loading panel functionality by selecting a date from a calendar, waiting for the loading indicator to disappear, and verifying the selected date is displayed correctly.

Starting URL: https://demos.telerik.com/aspnet-ajax/ajaxloadingpanel/functionality/explicit-show-hide/defaultcs.aspx

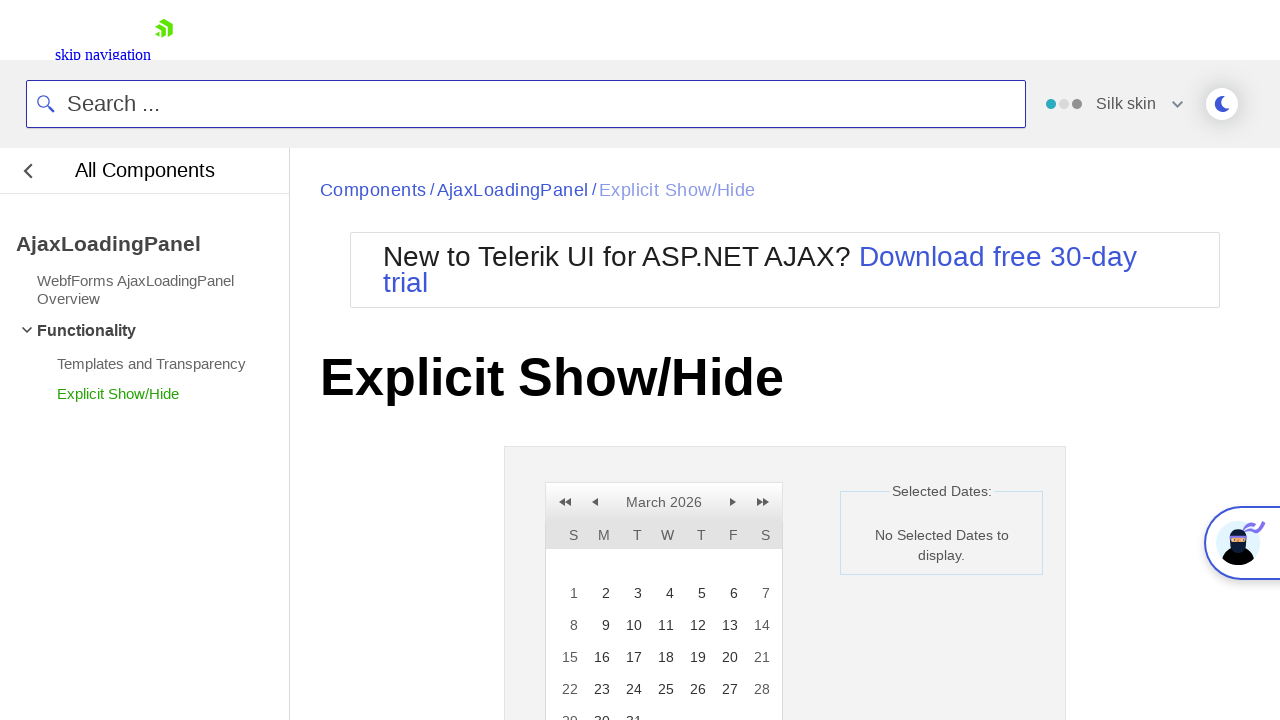

Waited for initial date display label to be present
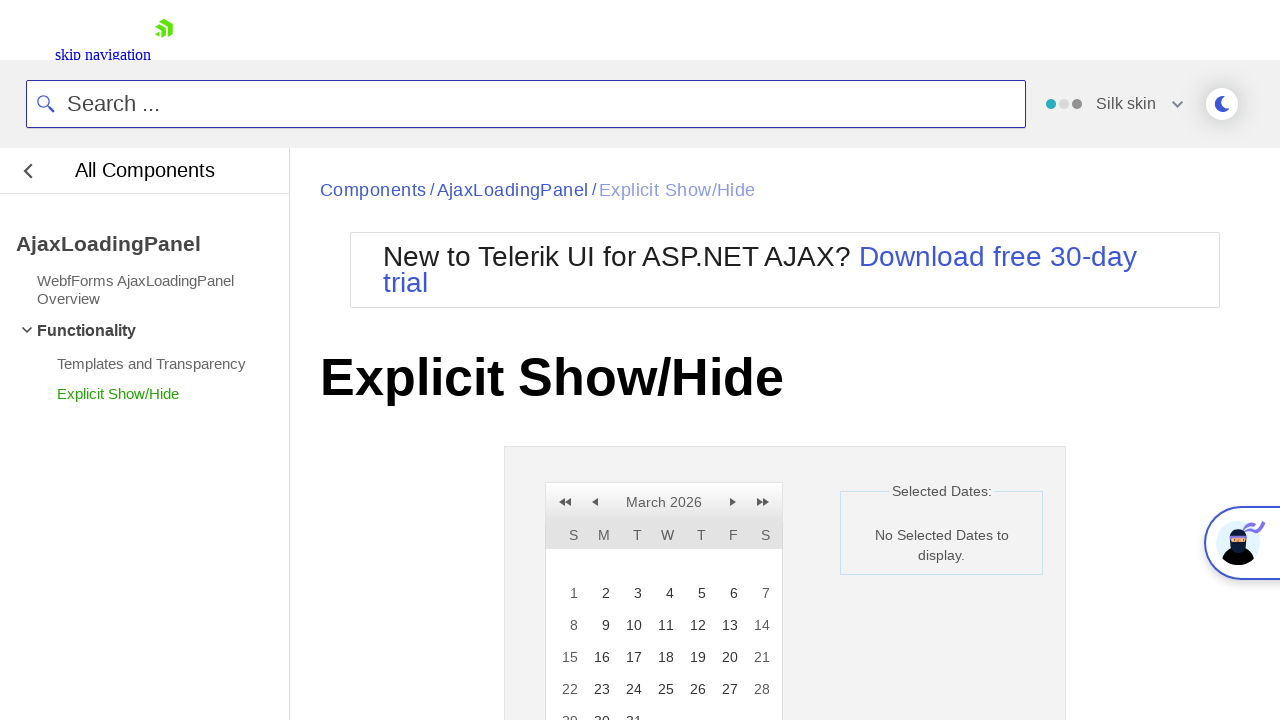

Retrieved initial text: 'No Selected Dates to display.'
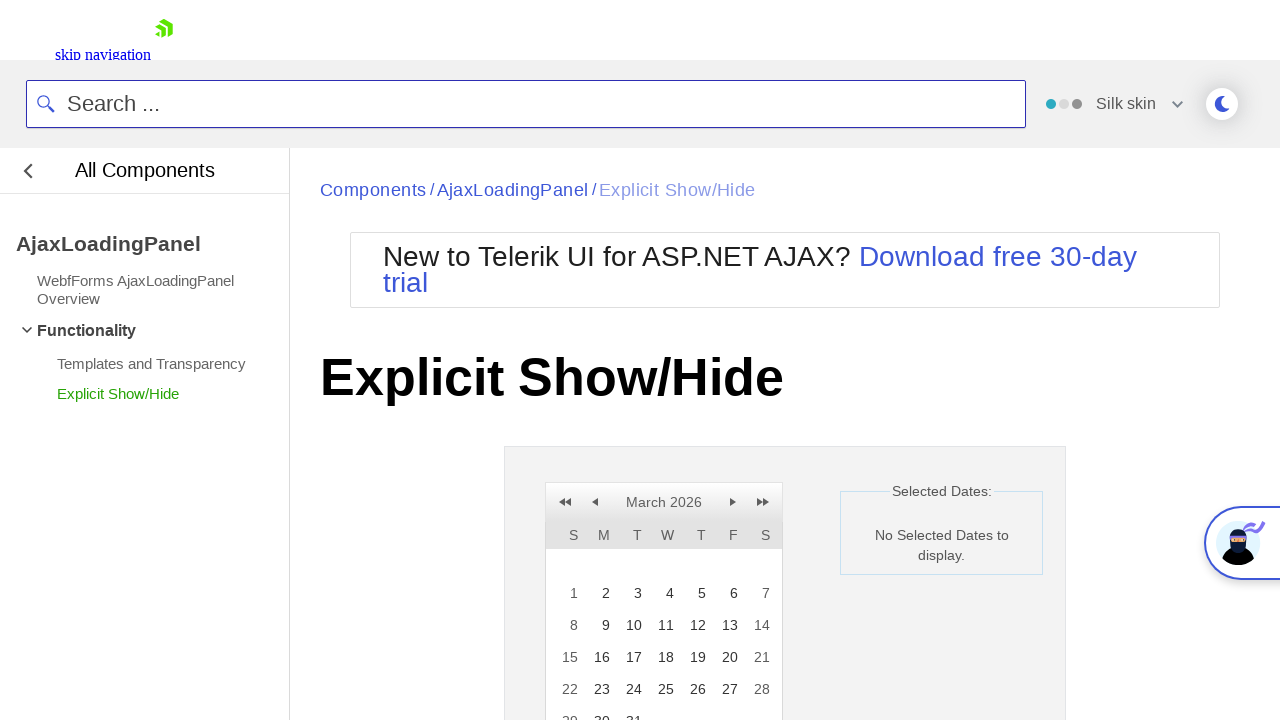

Verified initial text shows no selected dates
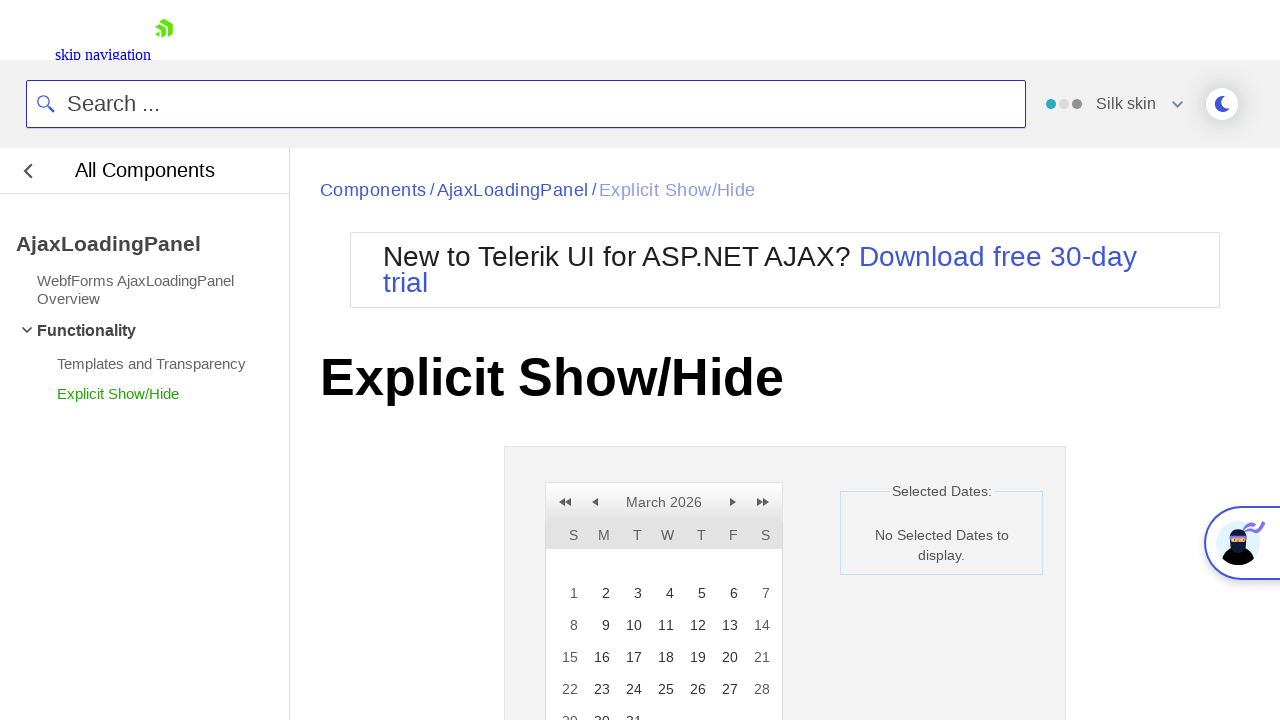

Waited for date link '22' to be visible in calendar
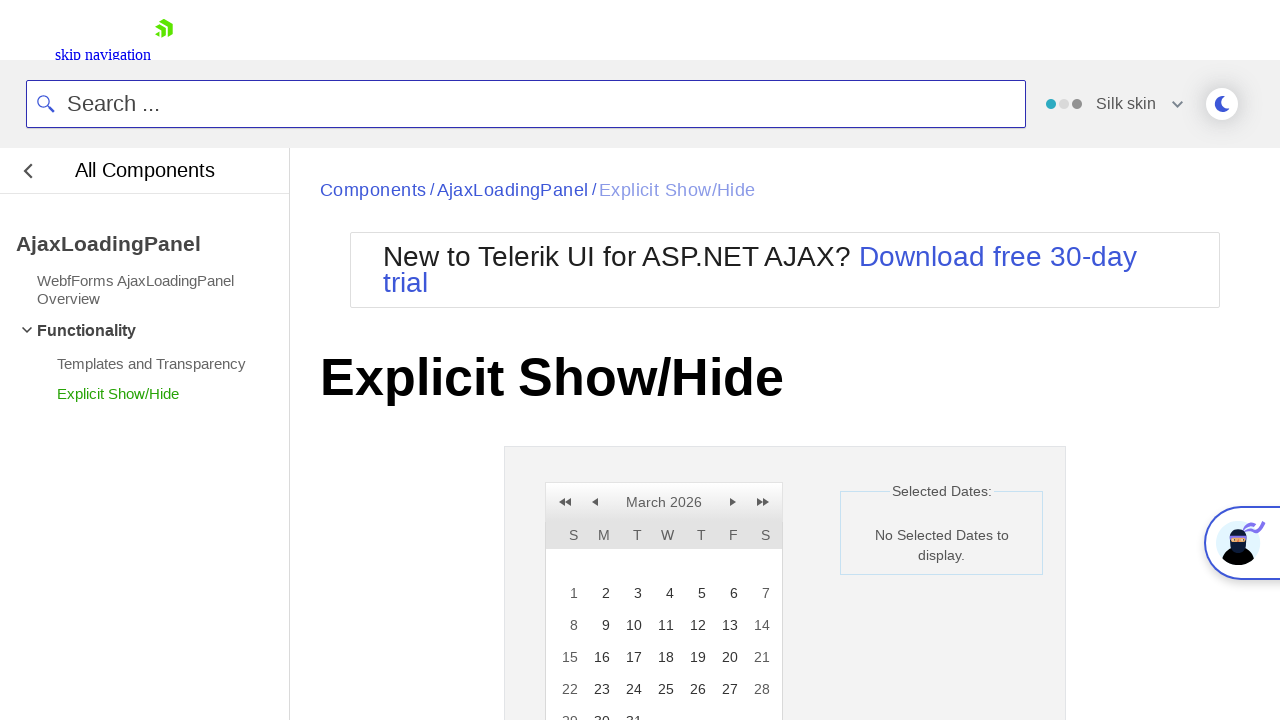

Clicked on day 22 in the calendar at (568, 689) on xpath=//a[text()='22']
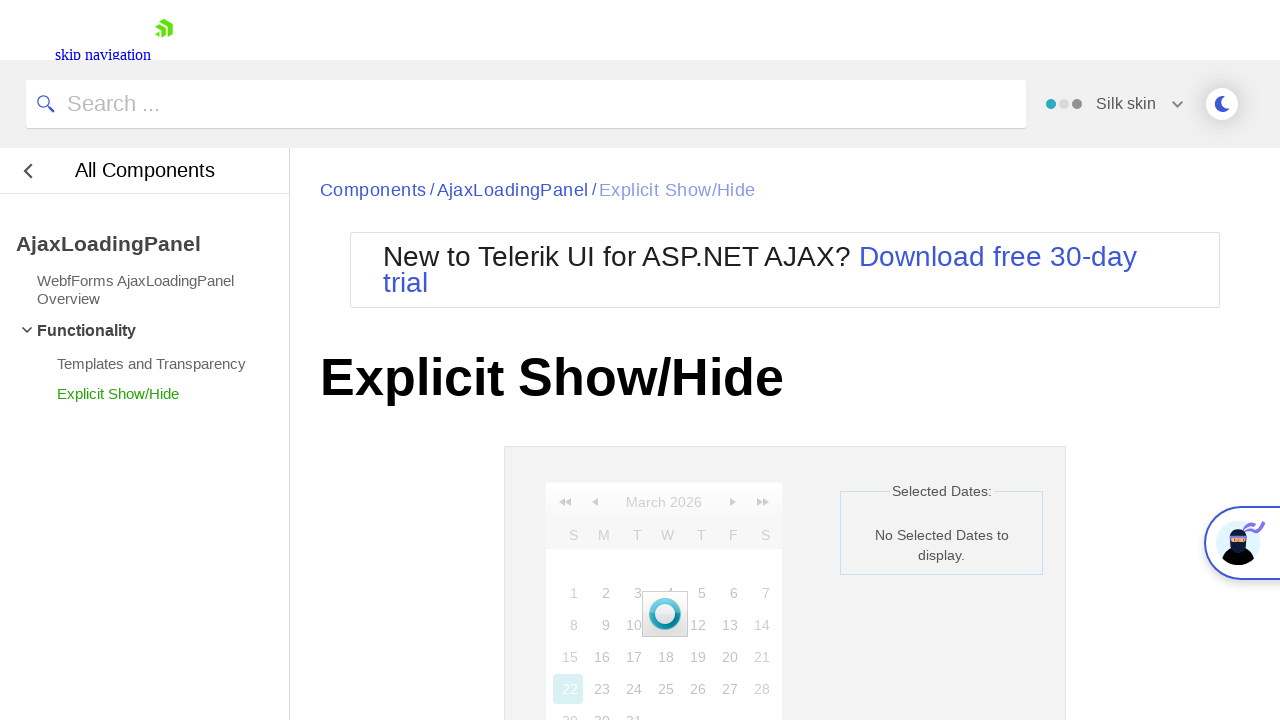

Waited for loading indicator to disappear after date selection
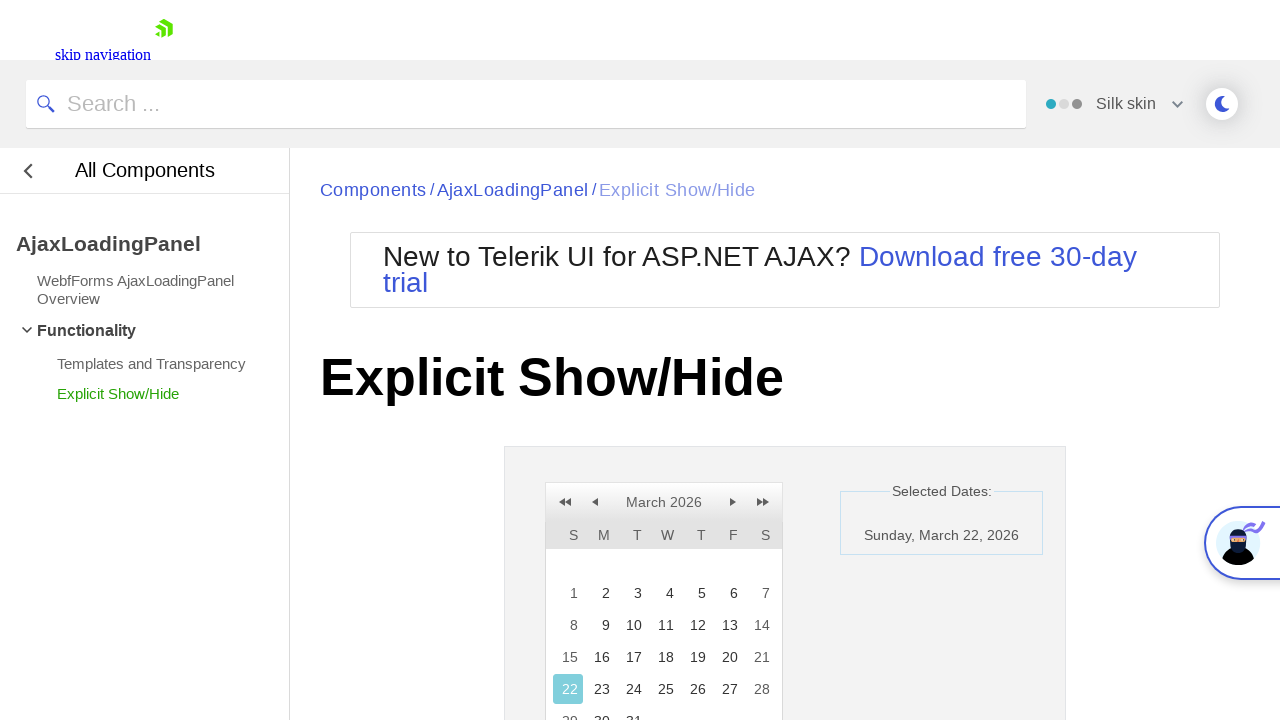

Retrieved selected date text from label
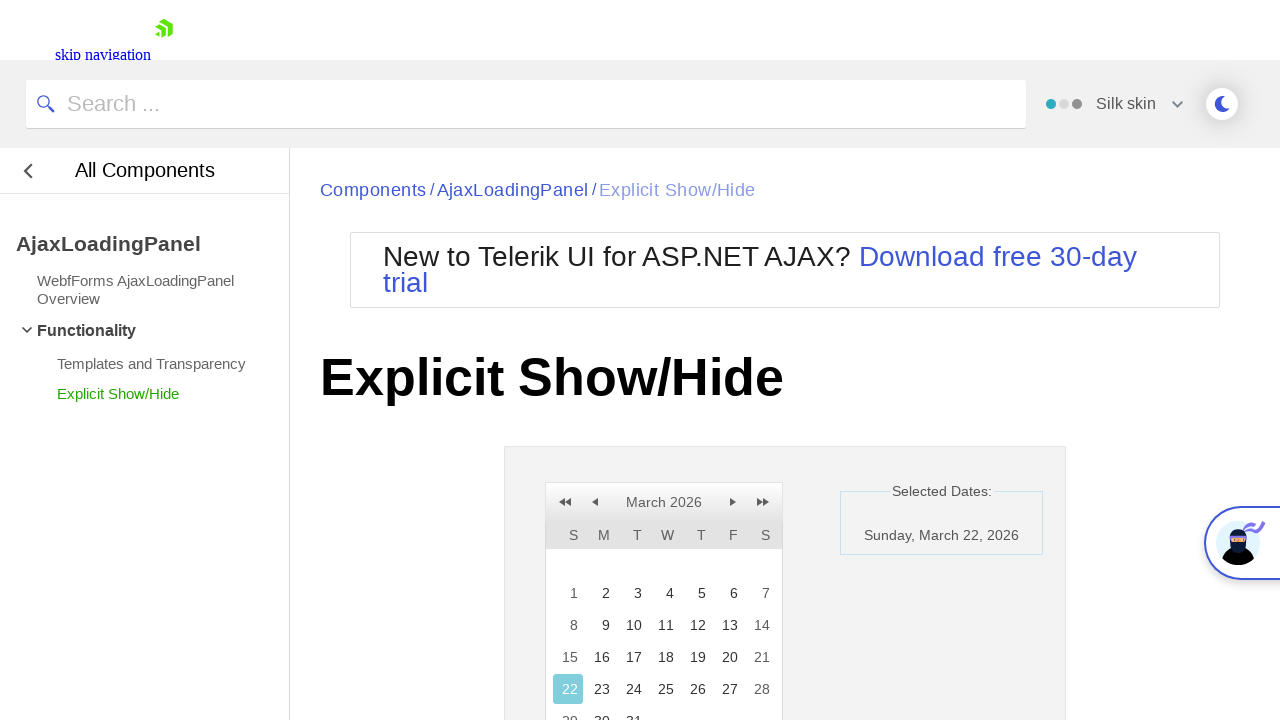

Verified that selected date contains '22'
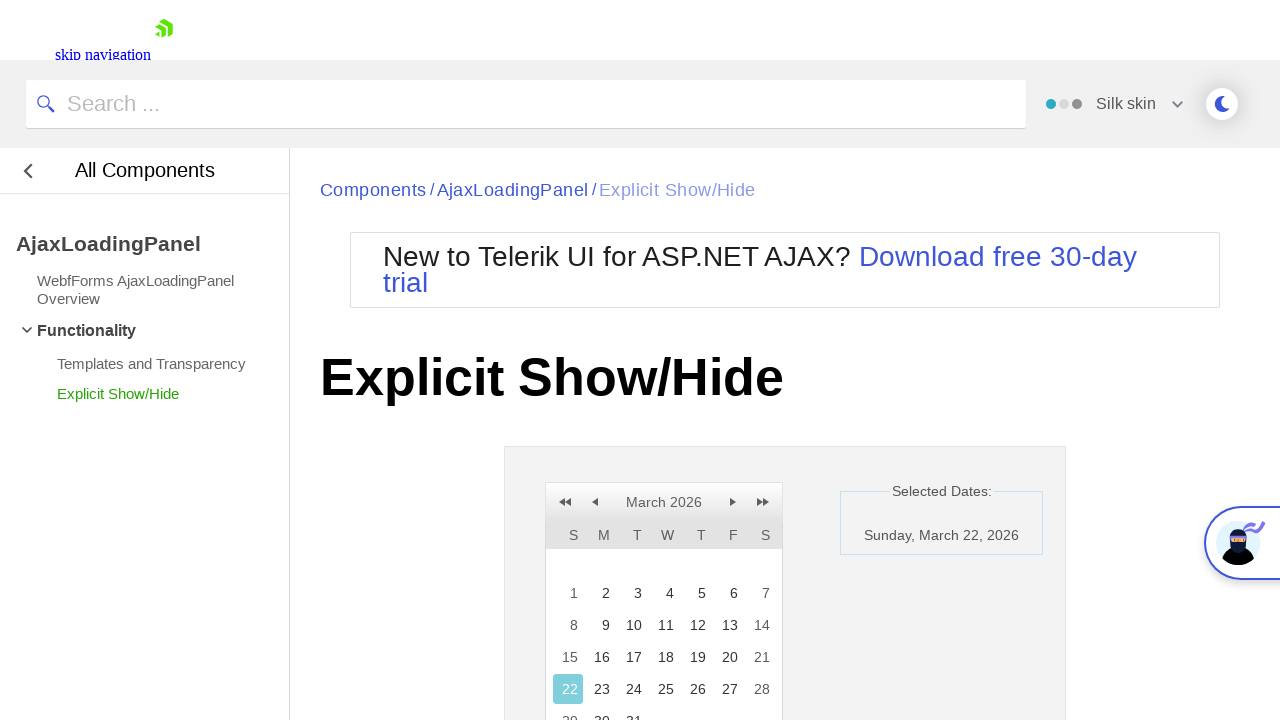

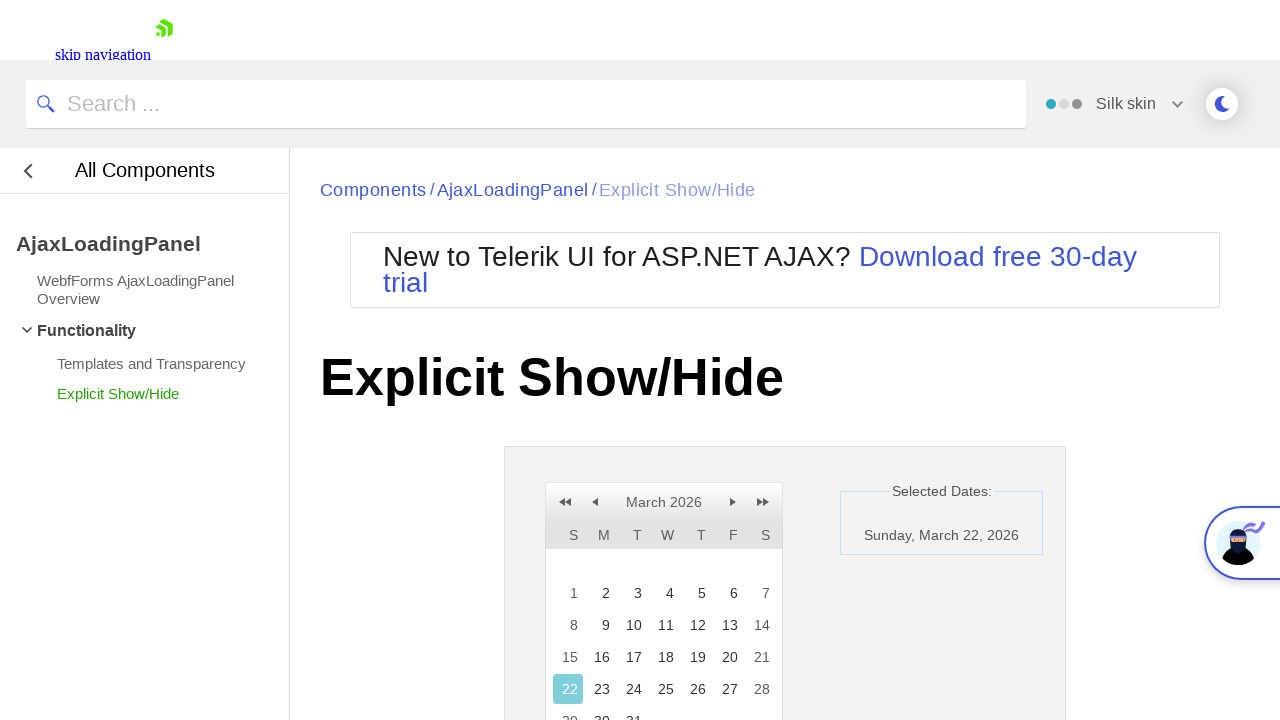